Tests drag and drop functionality by dragging an element and dropping it onto another element

Starting URL: http://sahitest.com/demo/dragDropMooTools.htm

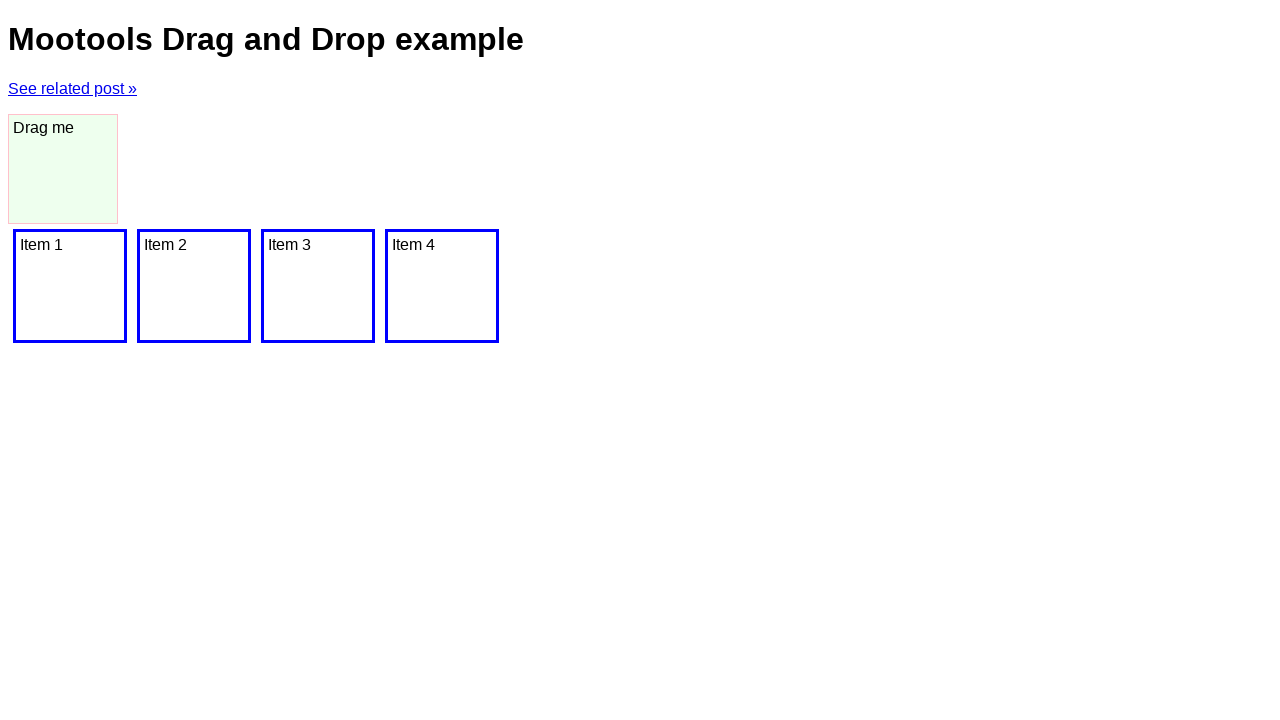

Navigated to drag and drop demo page
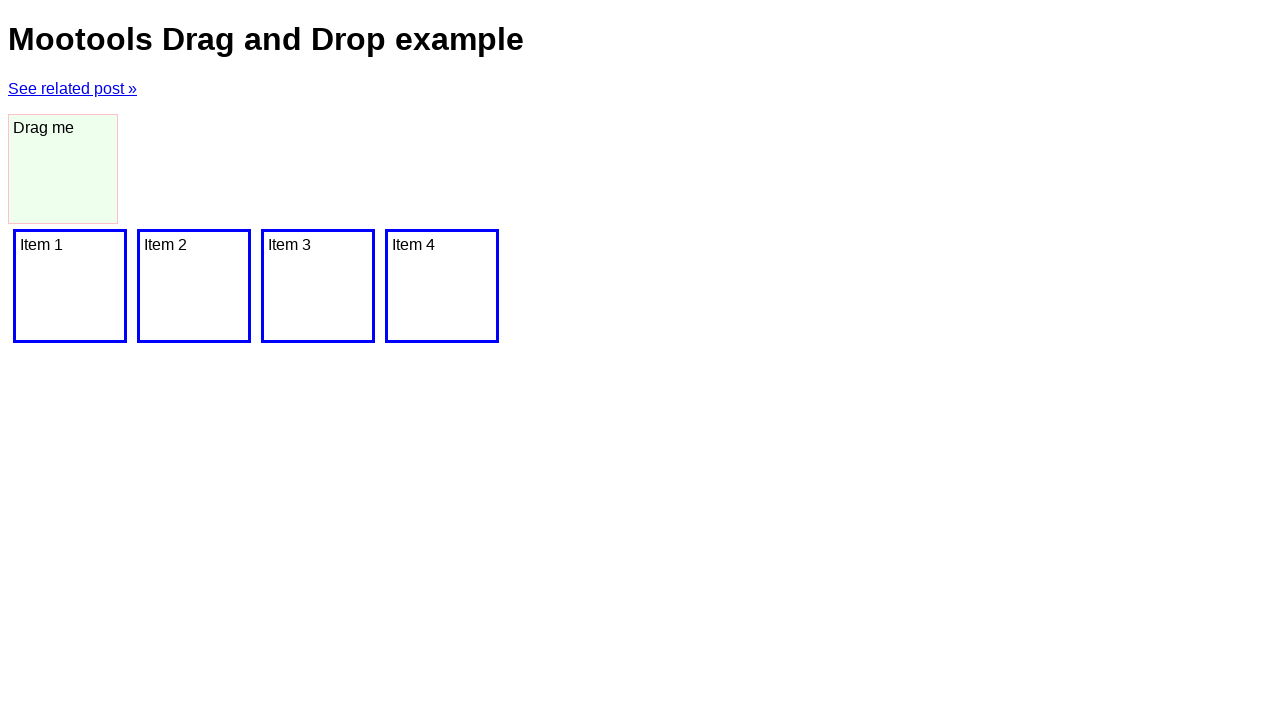

Located draggable element
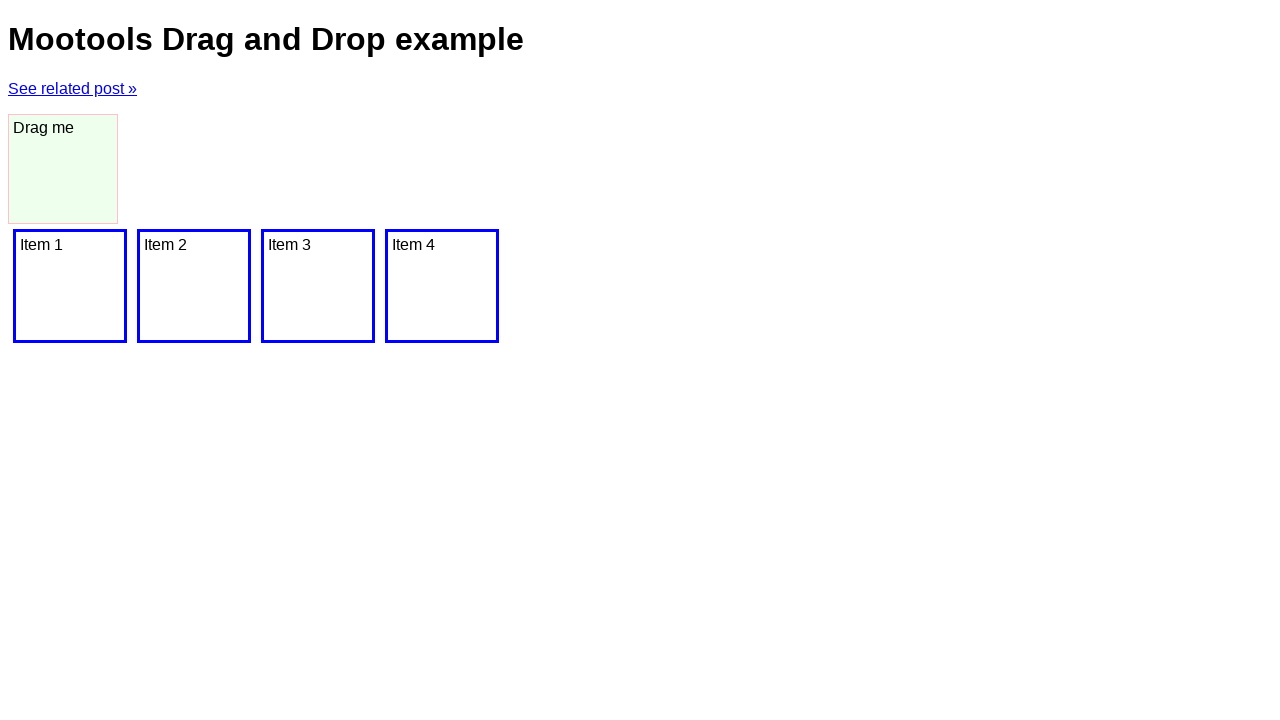

Located drop target element
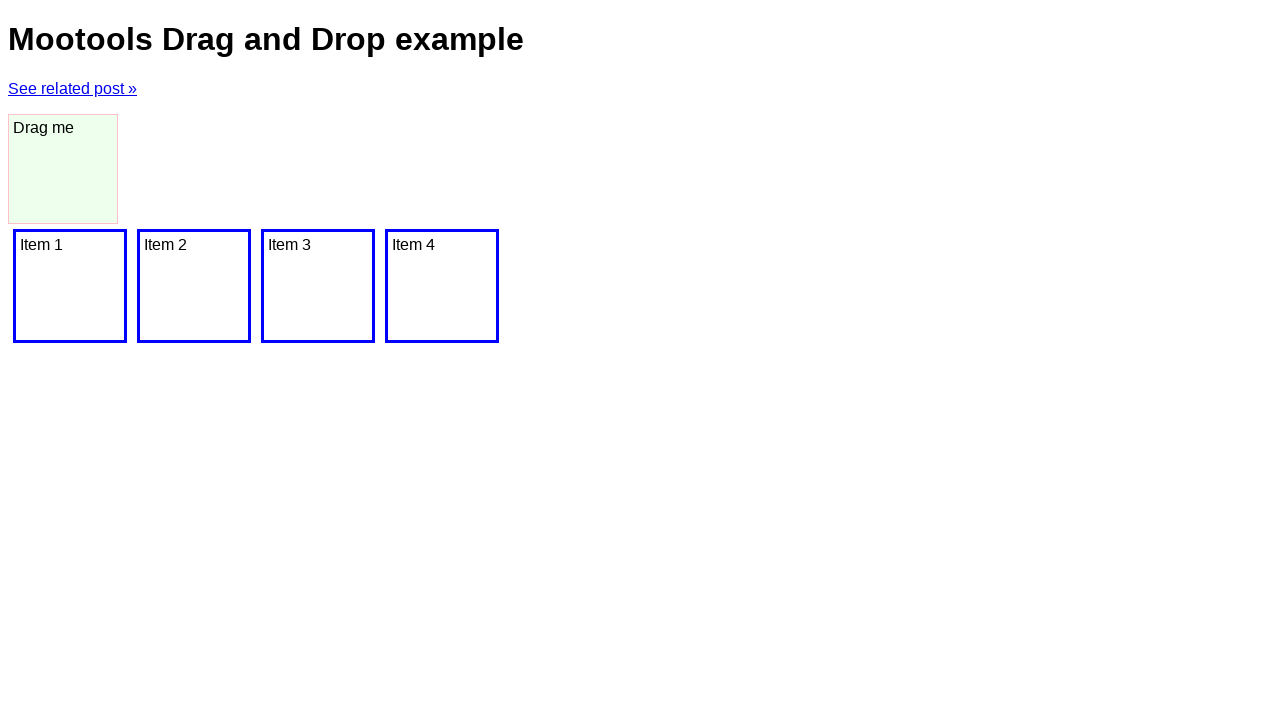

Dragged element and dropped it onto target at (70, 286)
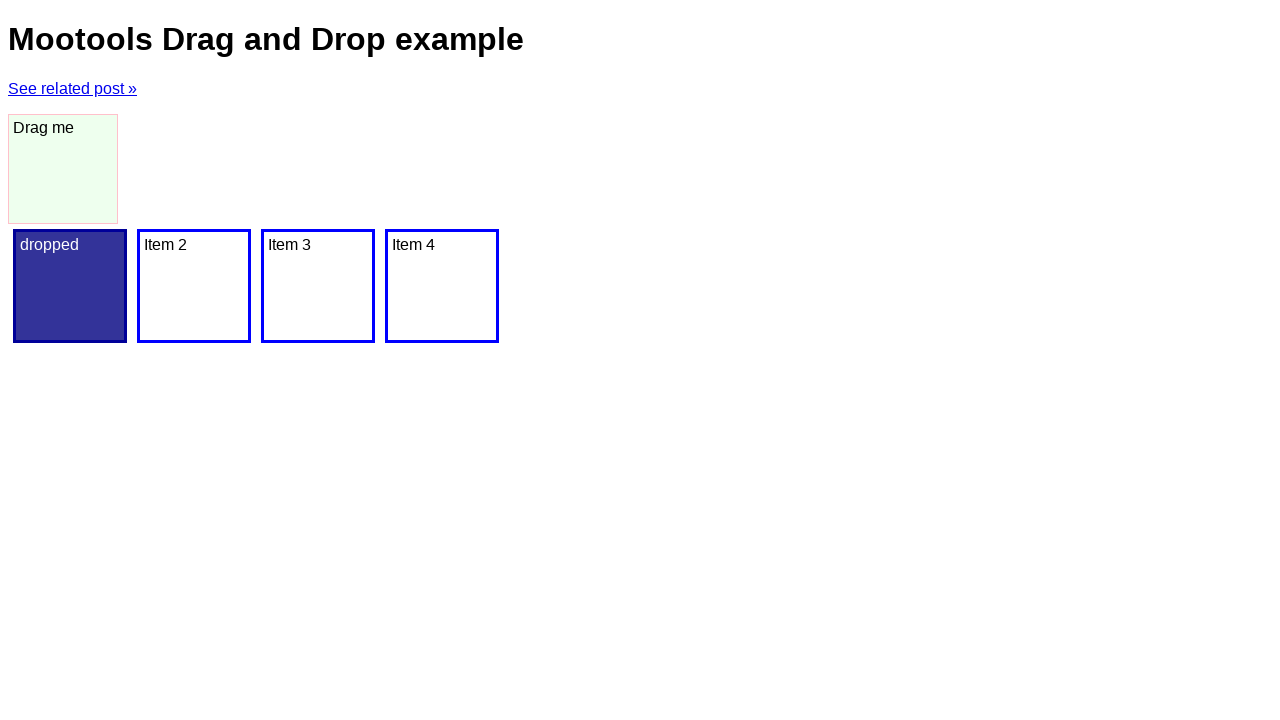

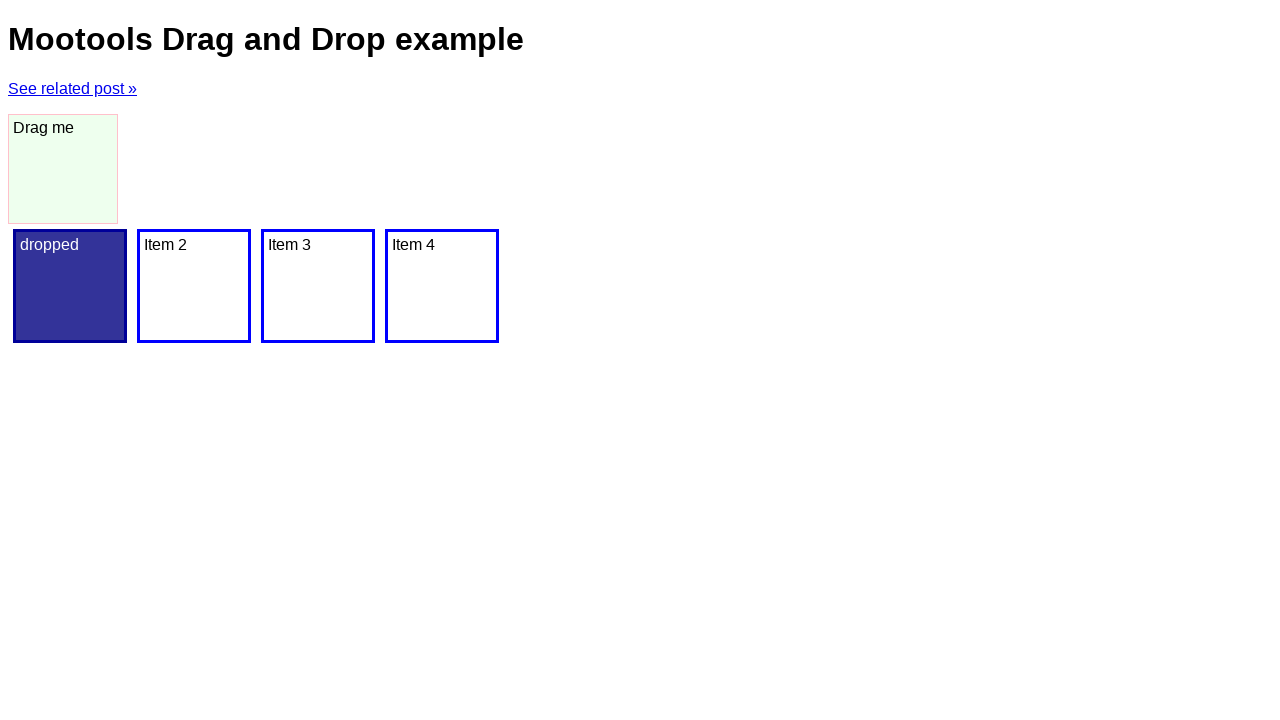